Tests JavaScript alert popup by clicking the alert button and accepting it, then verifying the result message

Starting URL: https://the-internet.herokuapp.com/javascript_alerts

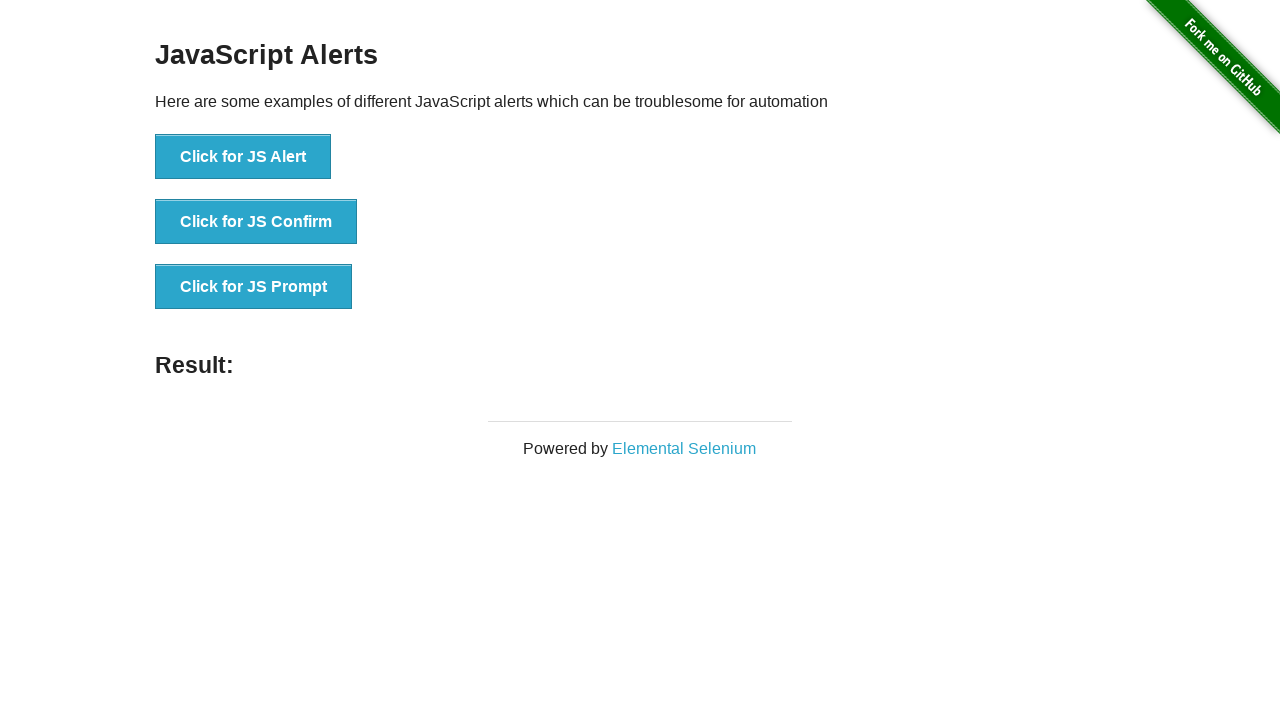

Clicked the 'Click for JS Alert' button at (243, 157) on xpath=//button[.='Click for JS Alert']
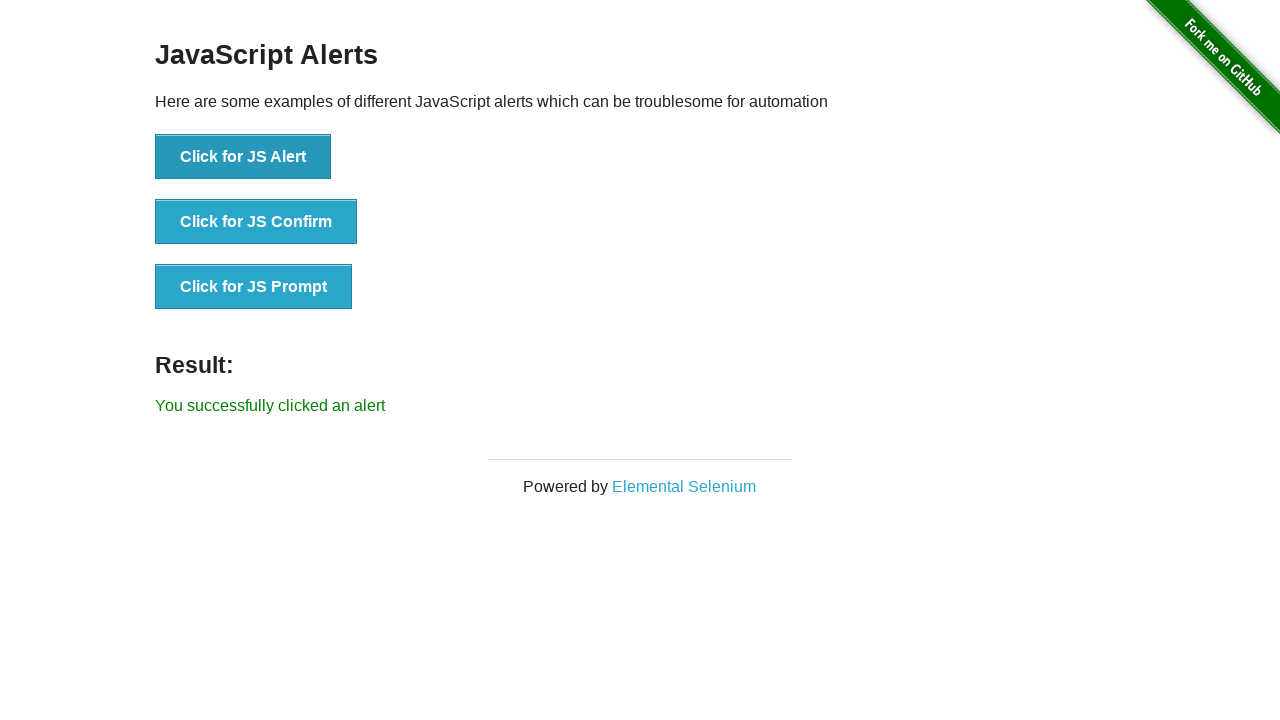

Set up dialog handler to accept JavaScript alert
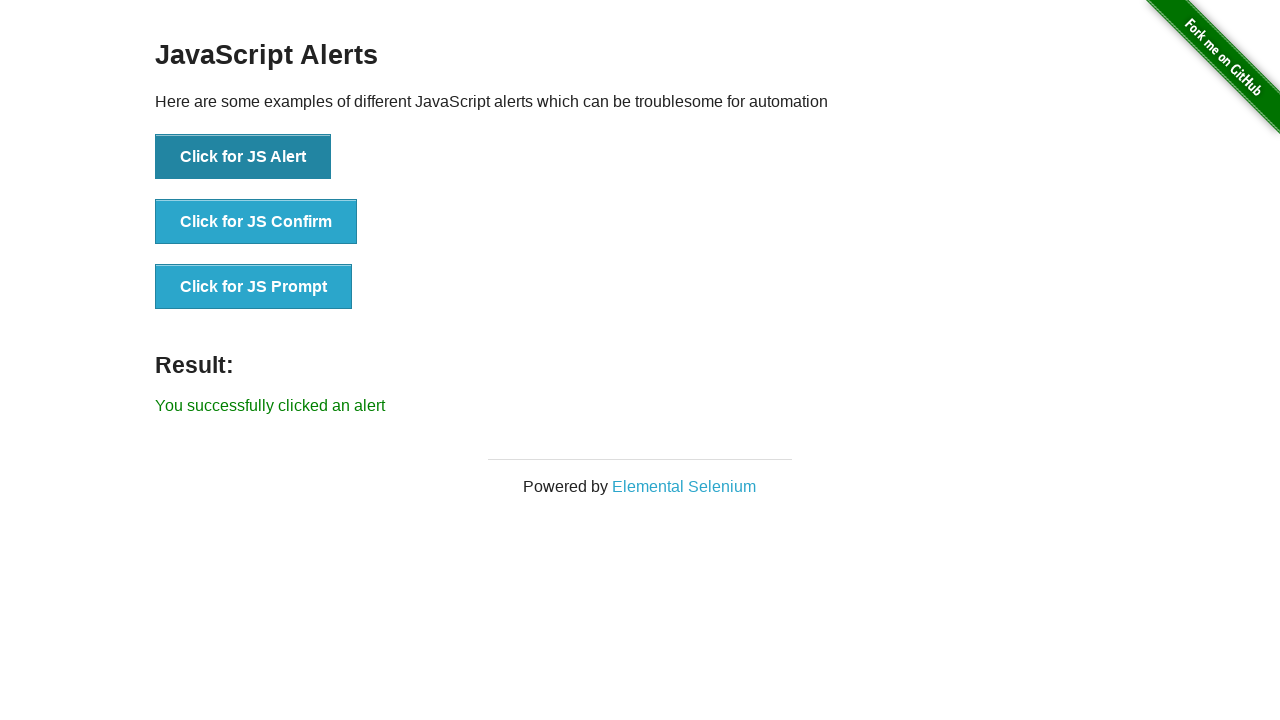

Verified result message 'You successfully clicked an alert' is displayed
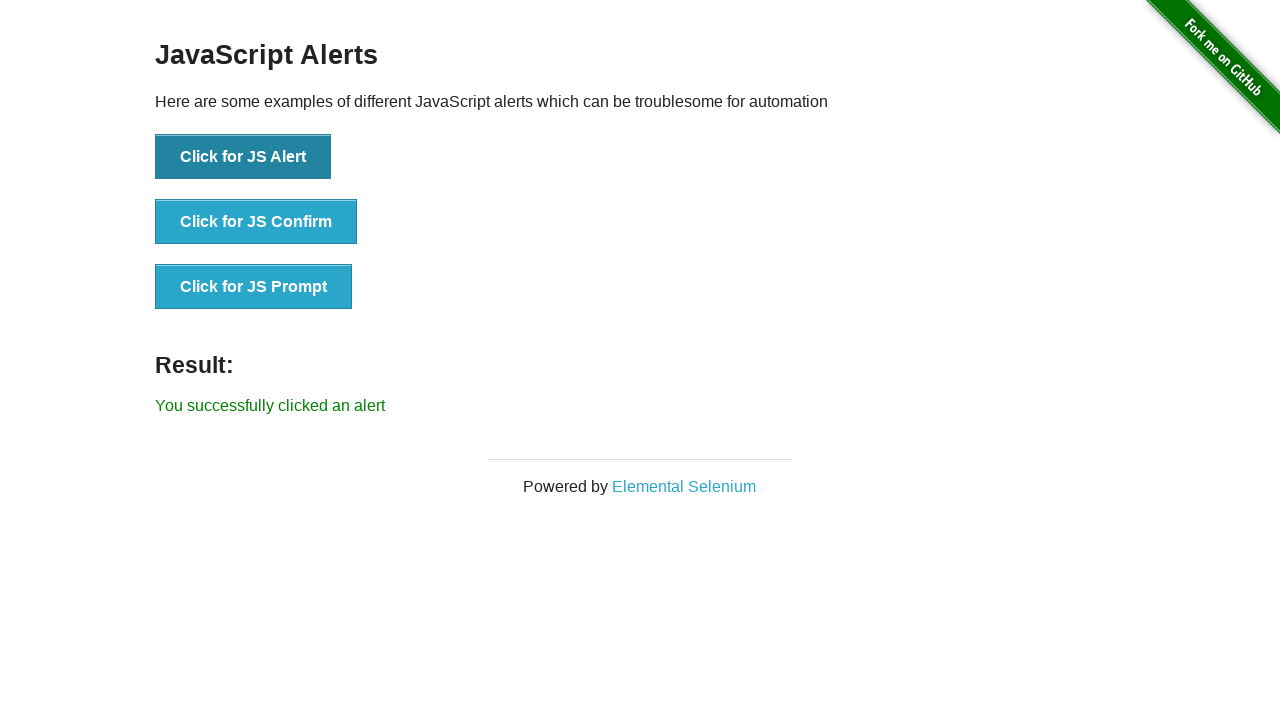

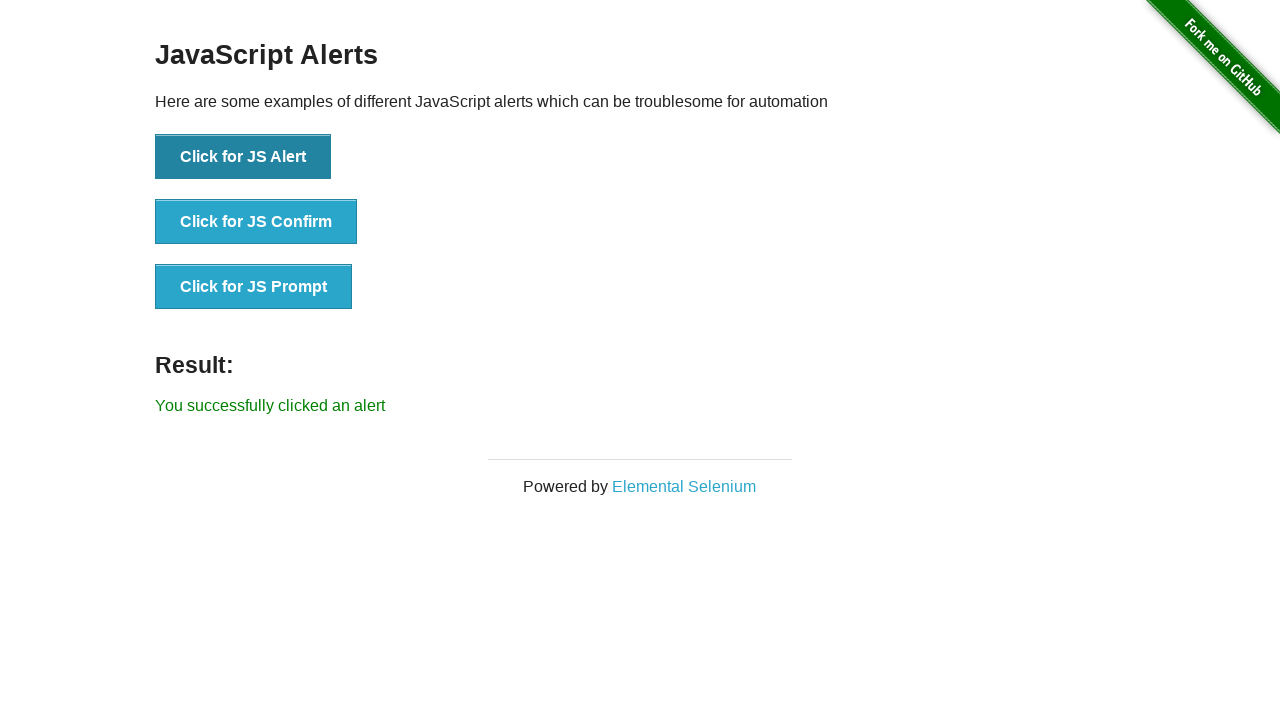